Tests the add/remove elements functionality by clicking the Add Element button, verifying the Delete button appears, clicking Delete, and verifying the element is removed from the page.

Starting URL: https://practice.cydeo.com/add_remove_elements/

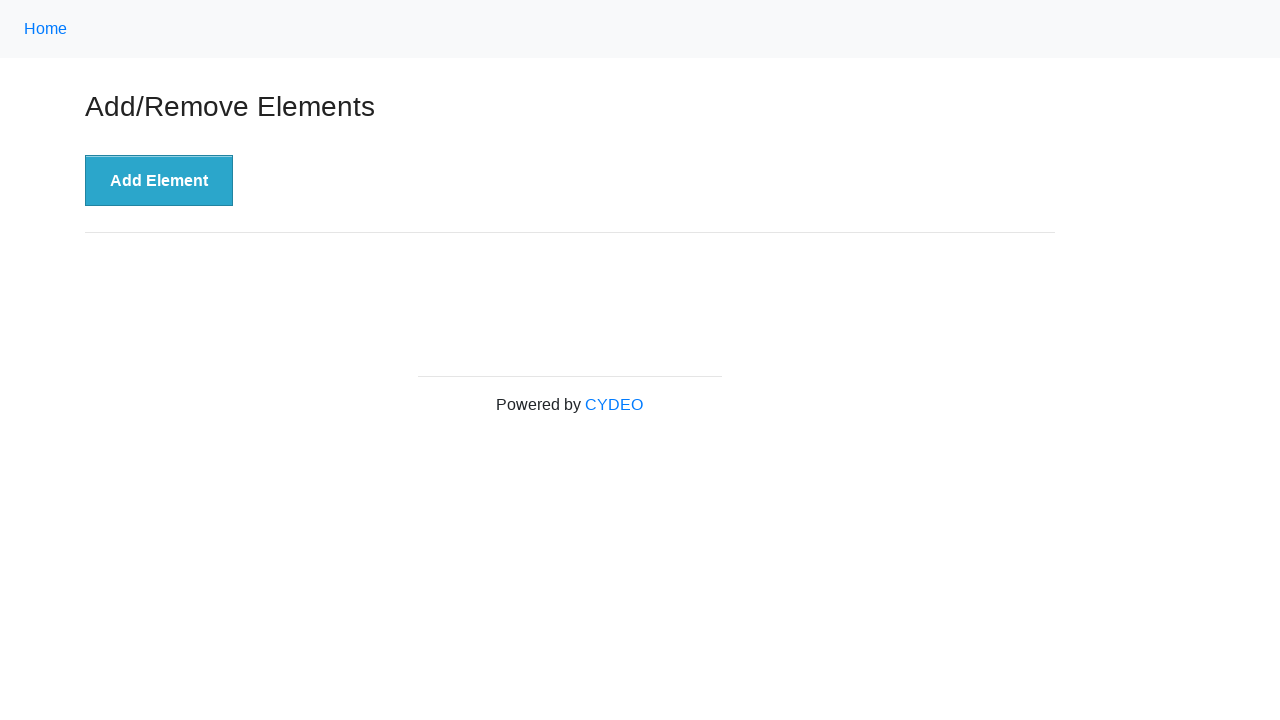

Navigated to add/remove elements practice page
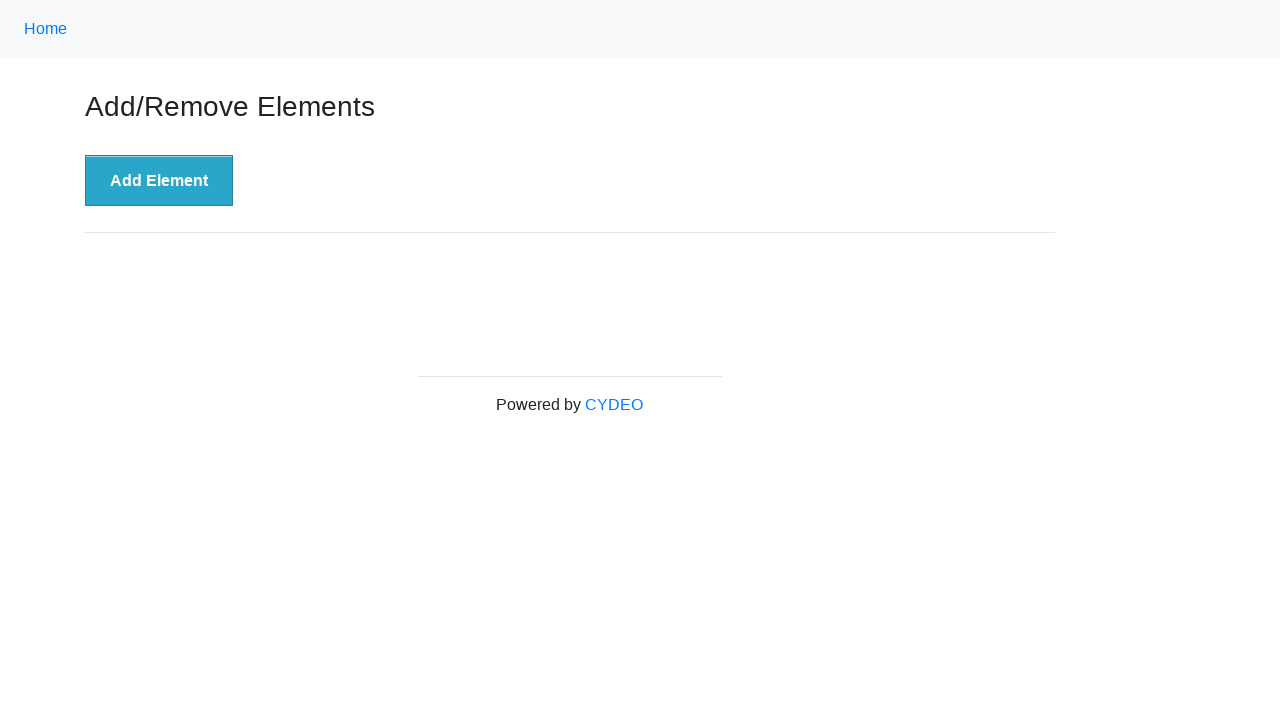

Clicked the 'Add Element' button at (159, 181) on xpath=//button[.='Add Element']
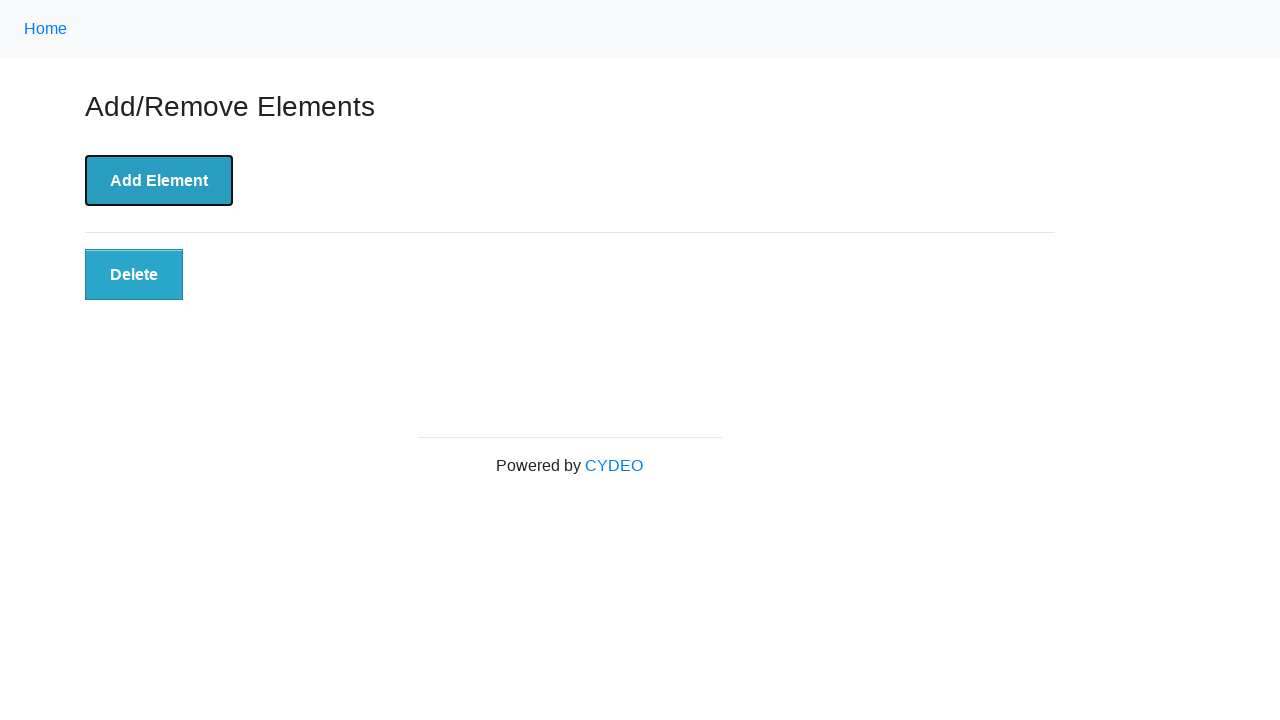

Delete button appeared on the page
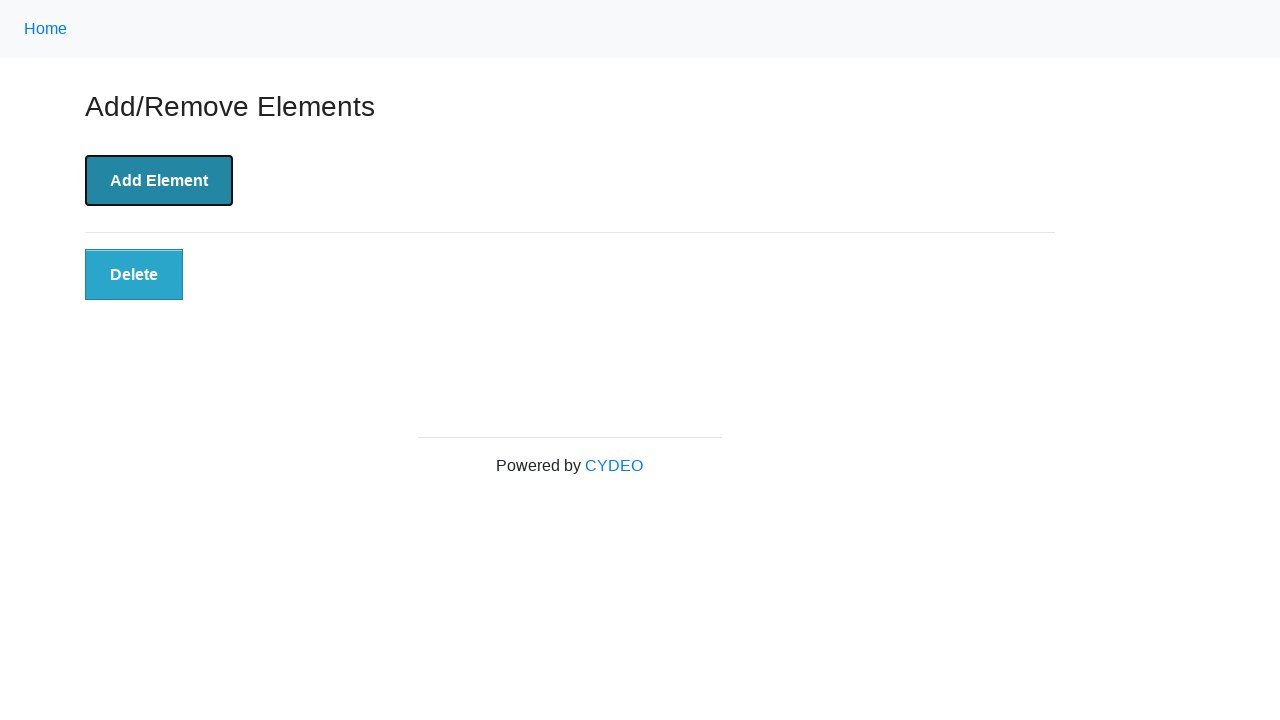

Clicked the Delete button at (134, 275) on xpath=//button[@class='added-manually']
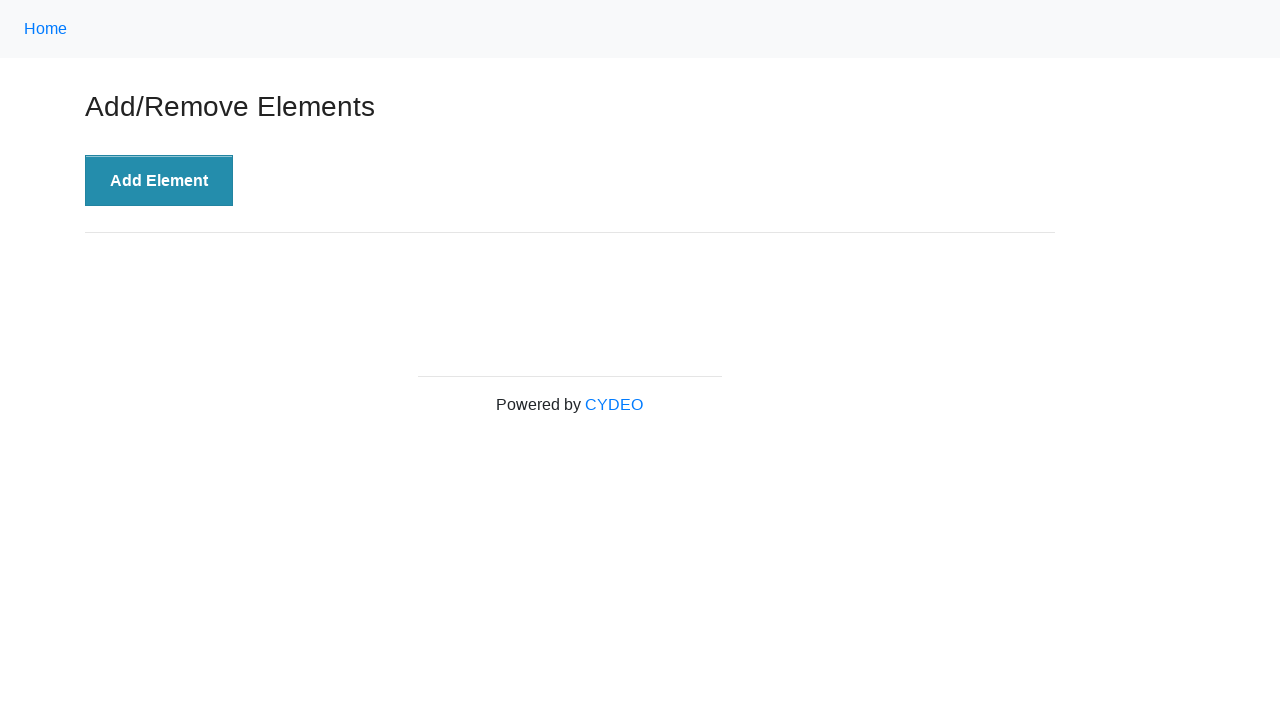

Delete button was removed from the page
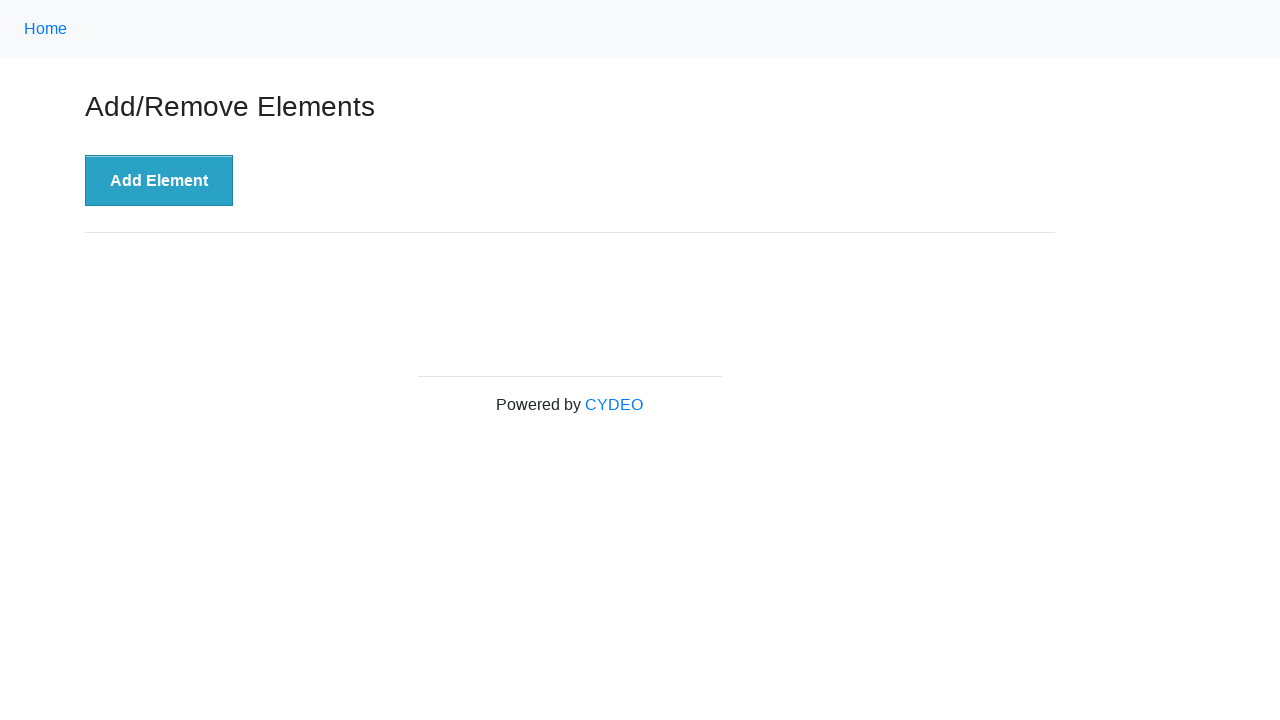

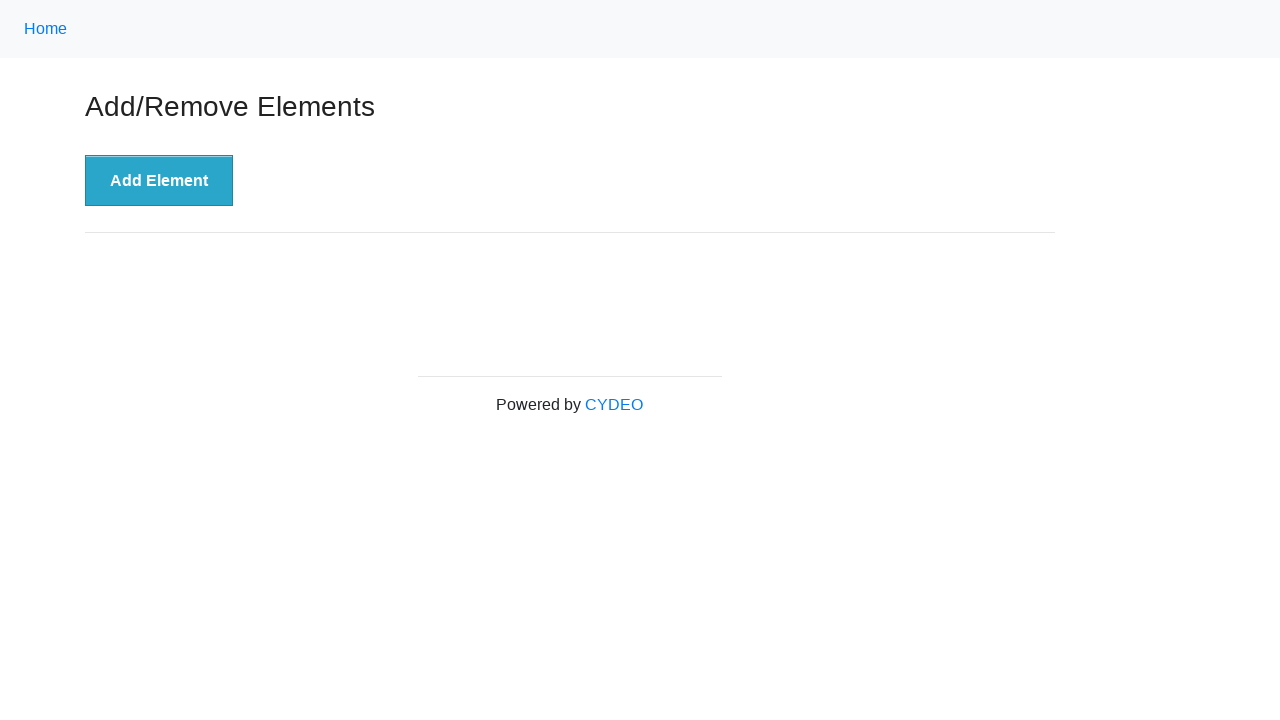